Navigates to the main page and waits for it to fully load.

Starting URL: https://practicesoftwaretesting.com

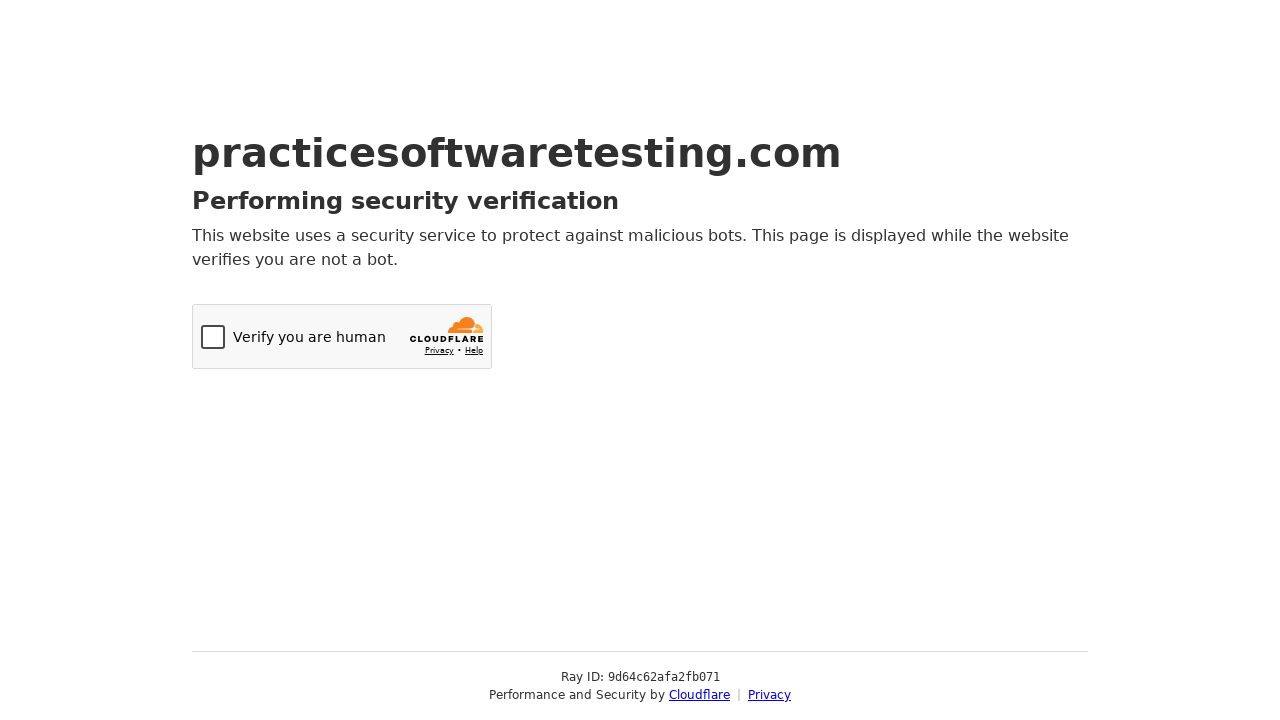

Navigated to https://practicesoftwaretesting.com
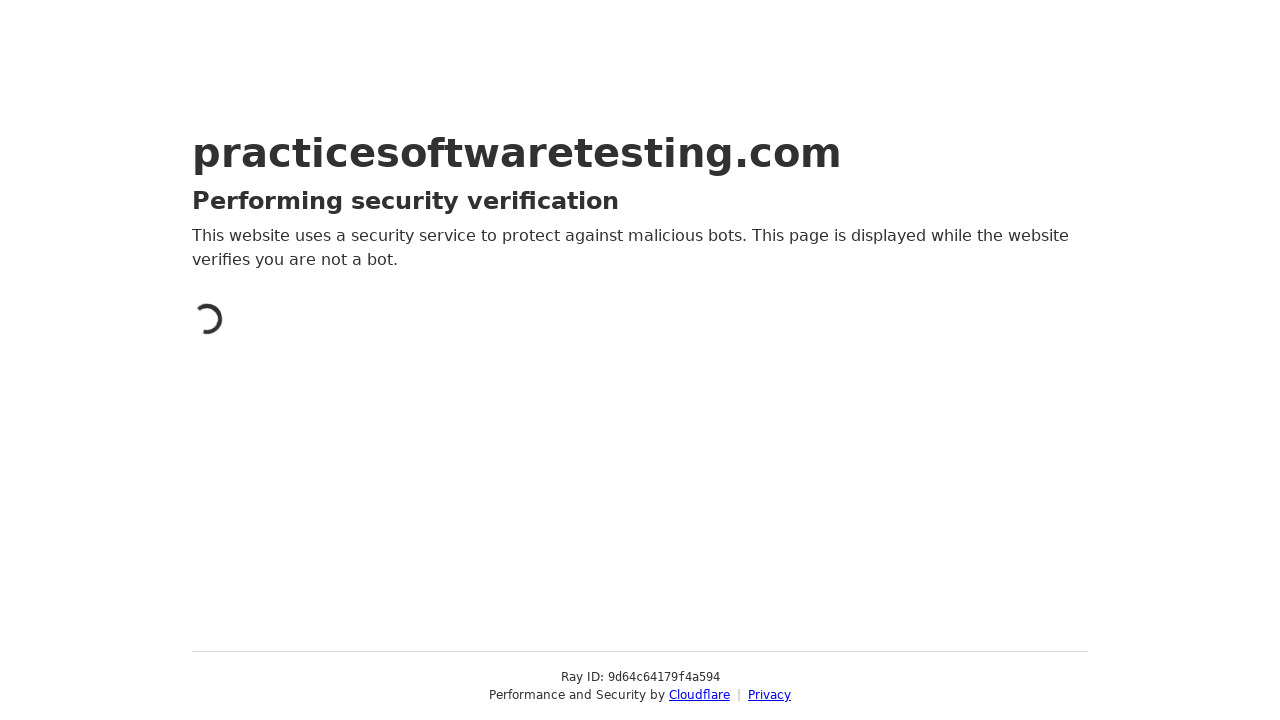

Page fully loaded (networkidle state reached)
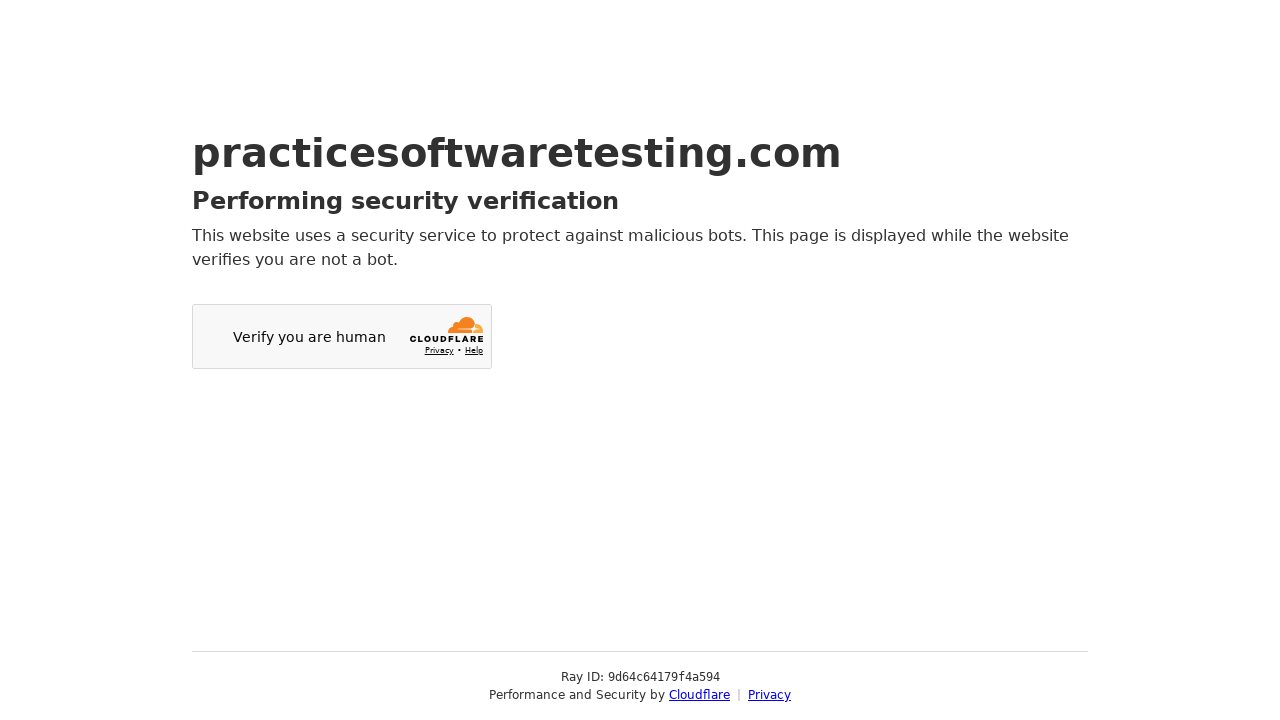

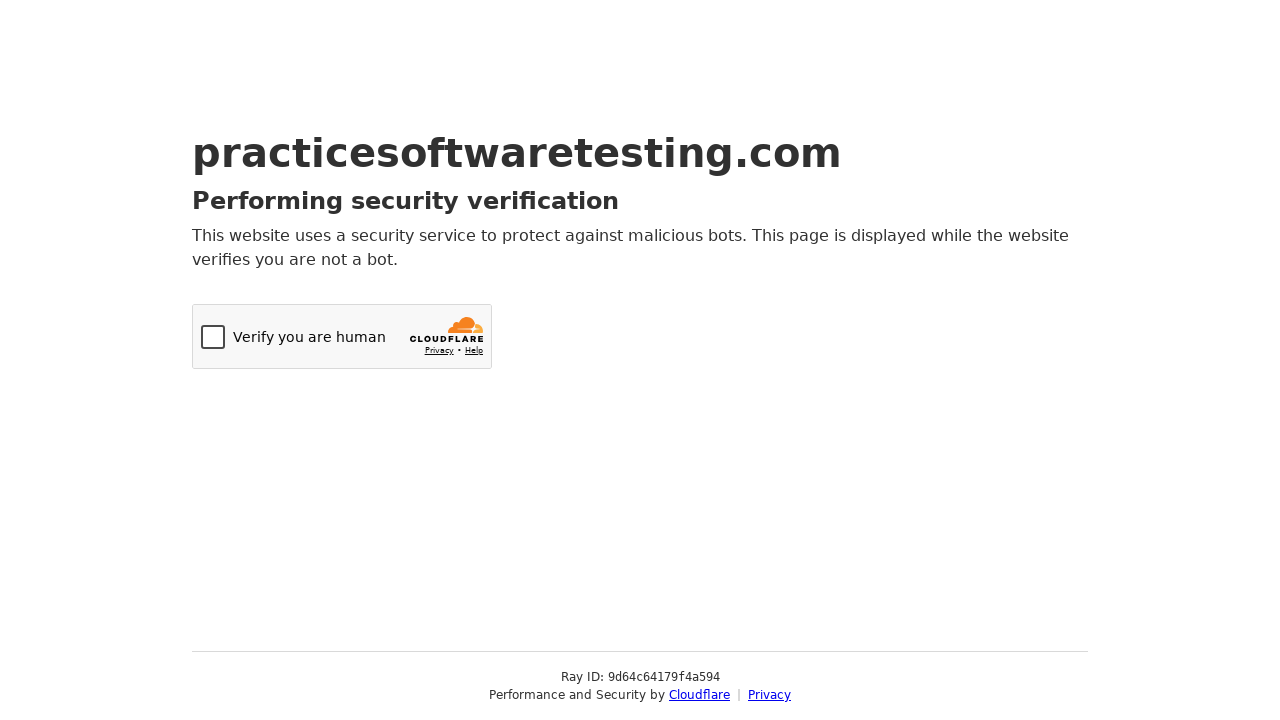